Tests CSS selector locator functionality by clicking a button identified by its CSS selector (button with id "btn_one") on a buttons test page.

Starting URL: https://www.automationtesting.co.uk/buttons.html

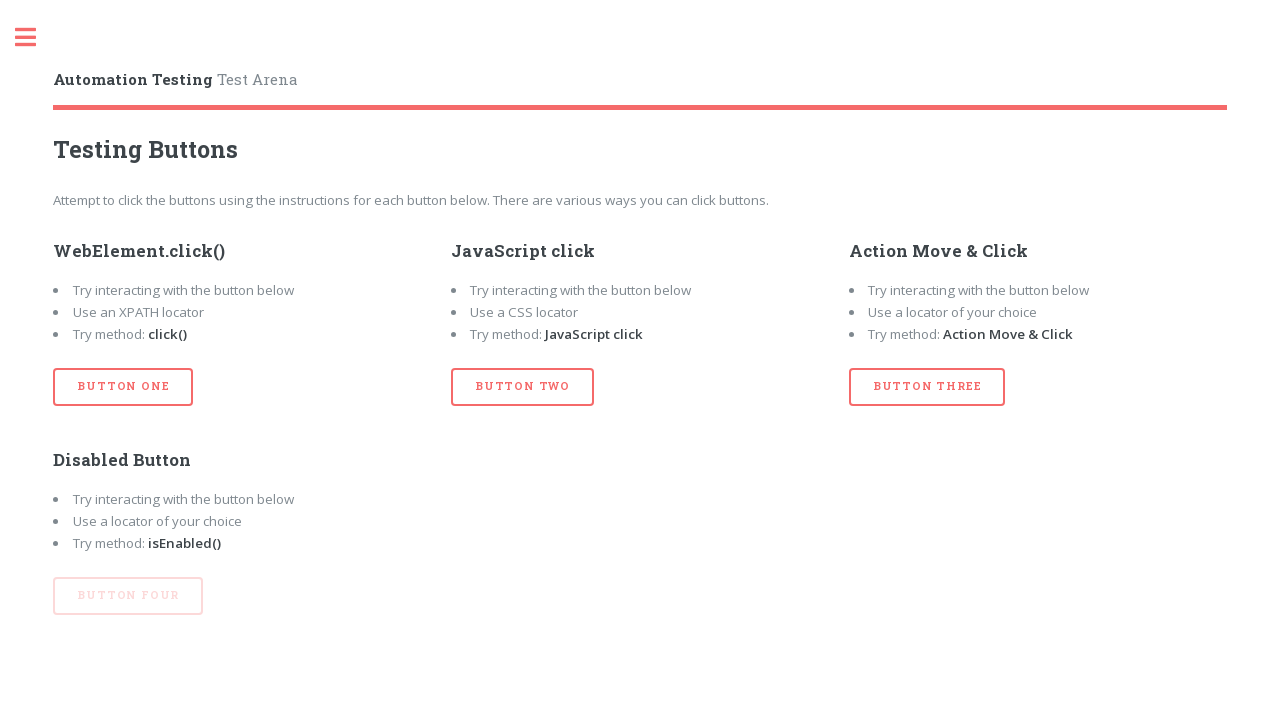

Navigated to buttons test page
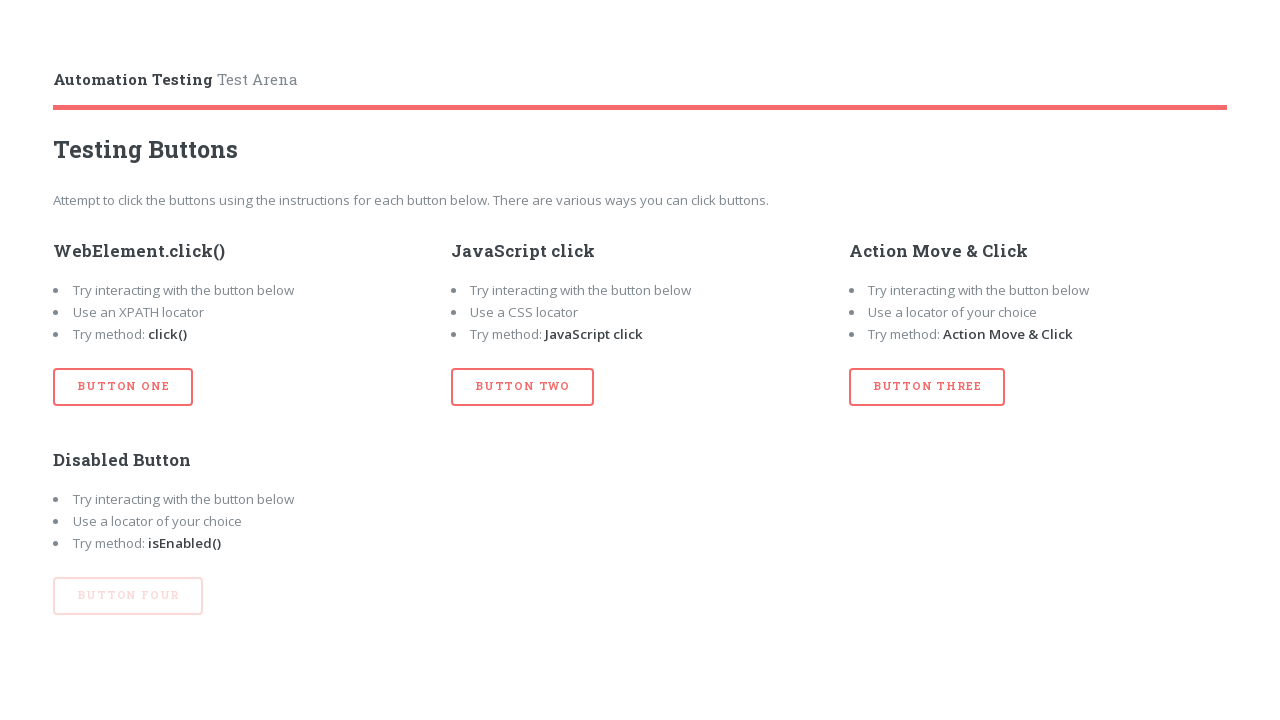

Clicked button with CSS selector 'button#btn_one' at (123, 387) on button#btn_one
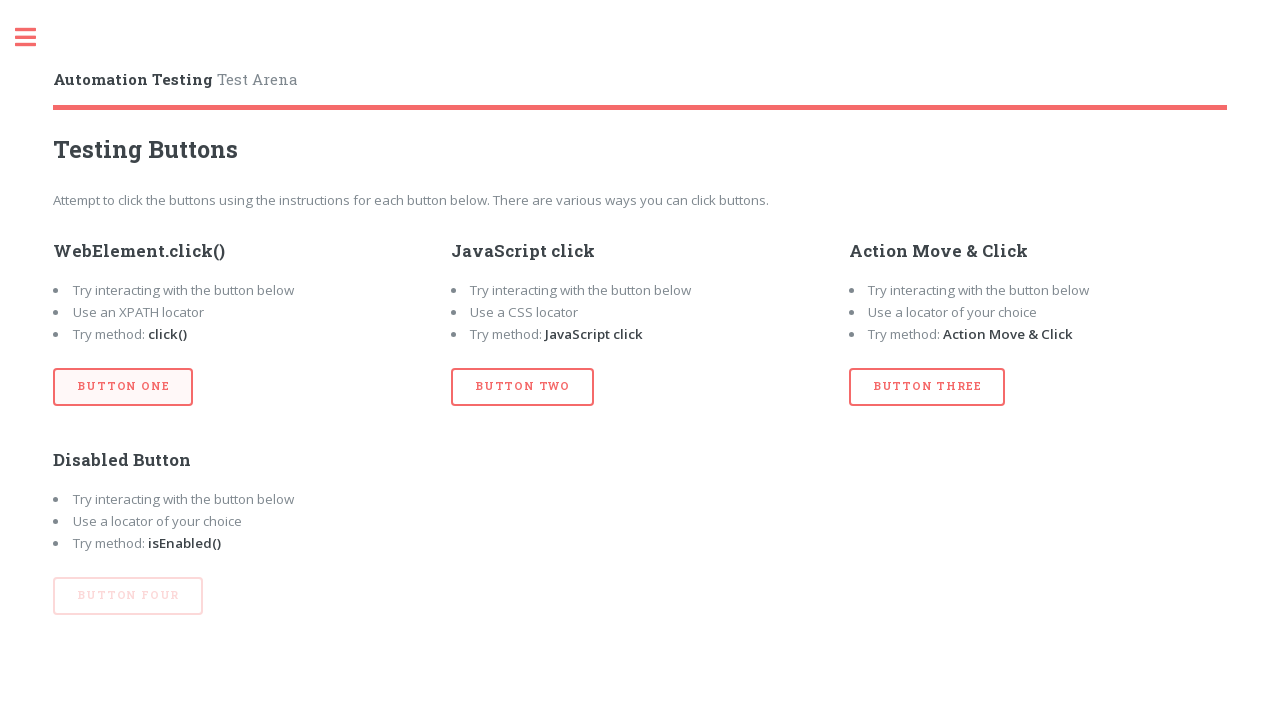

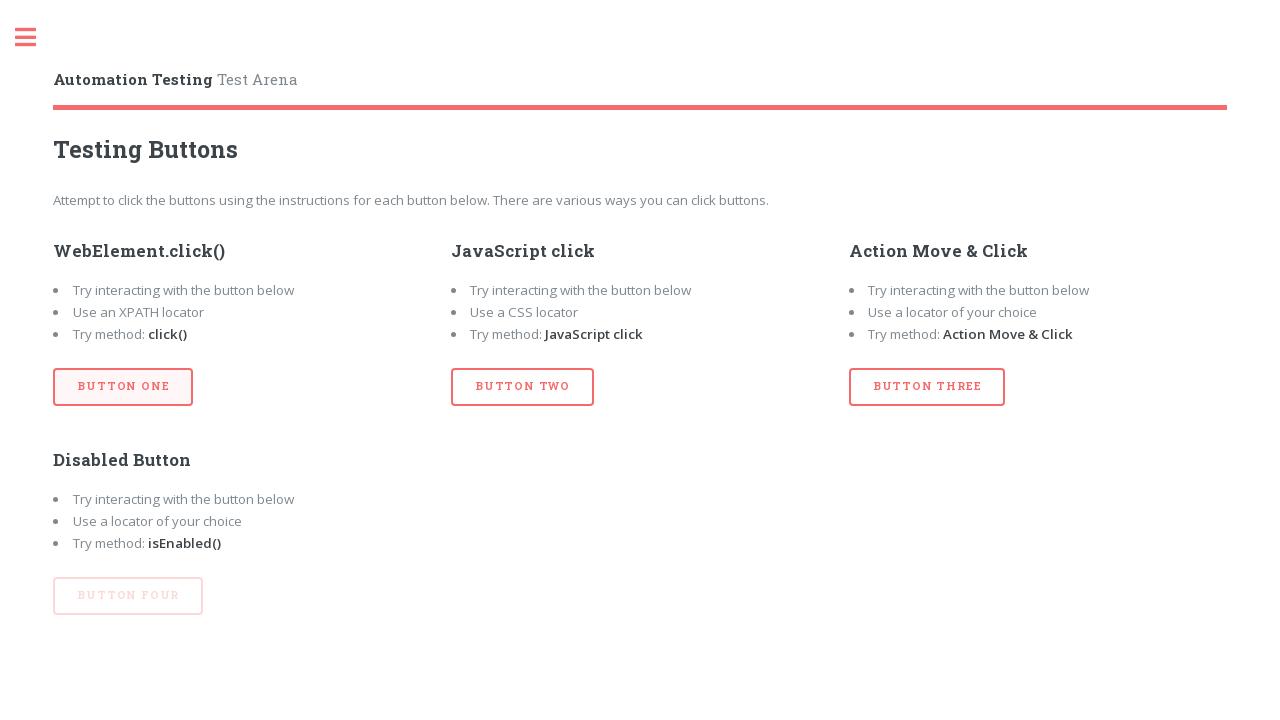